Tests timezone override functionality by setting the browser timezone to GMT+11 and navigating to a time display website

Starting URL: https://momentjs.com/

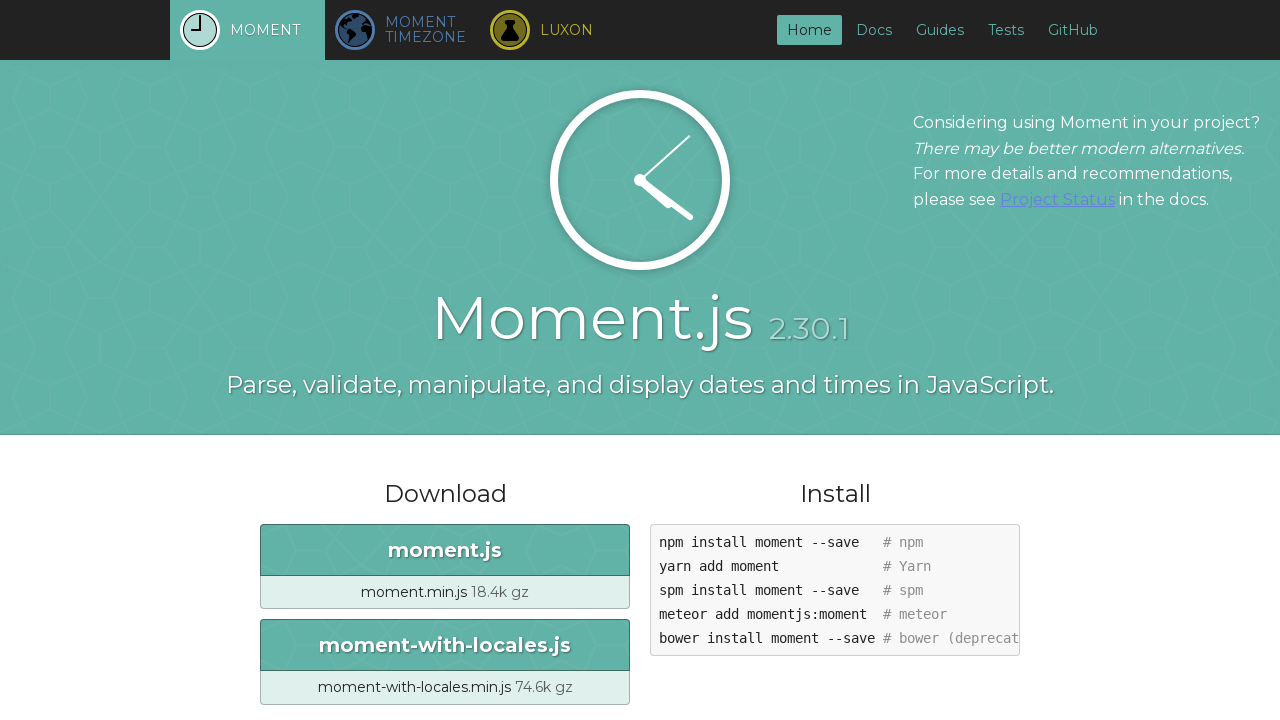

Waited for network idle state on momentjs.com with GMT+11 timezone override
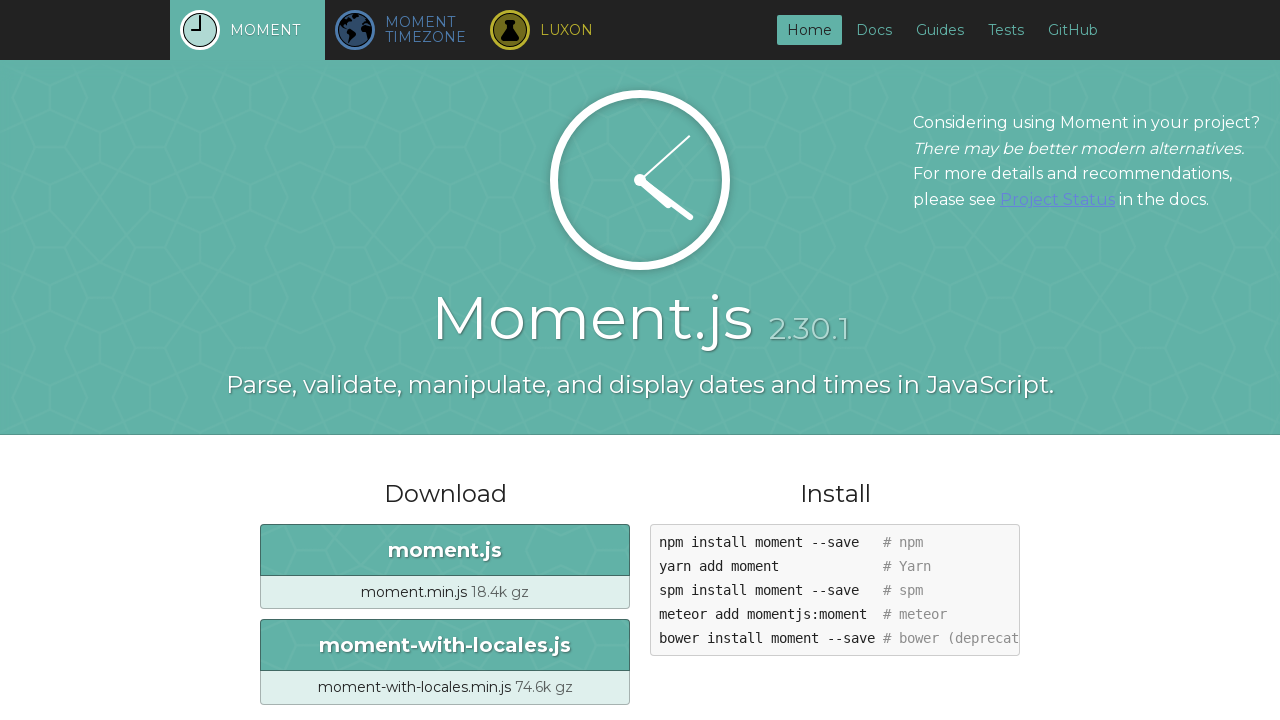

Verified body element loaded on moment.js page
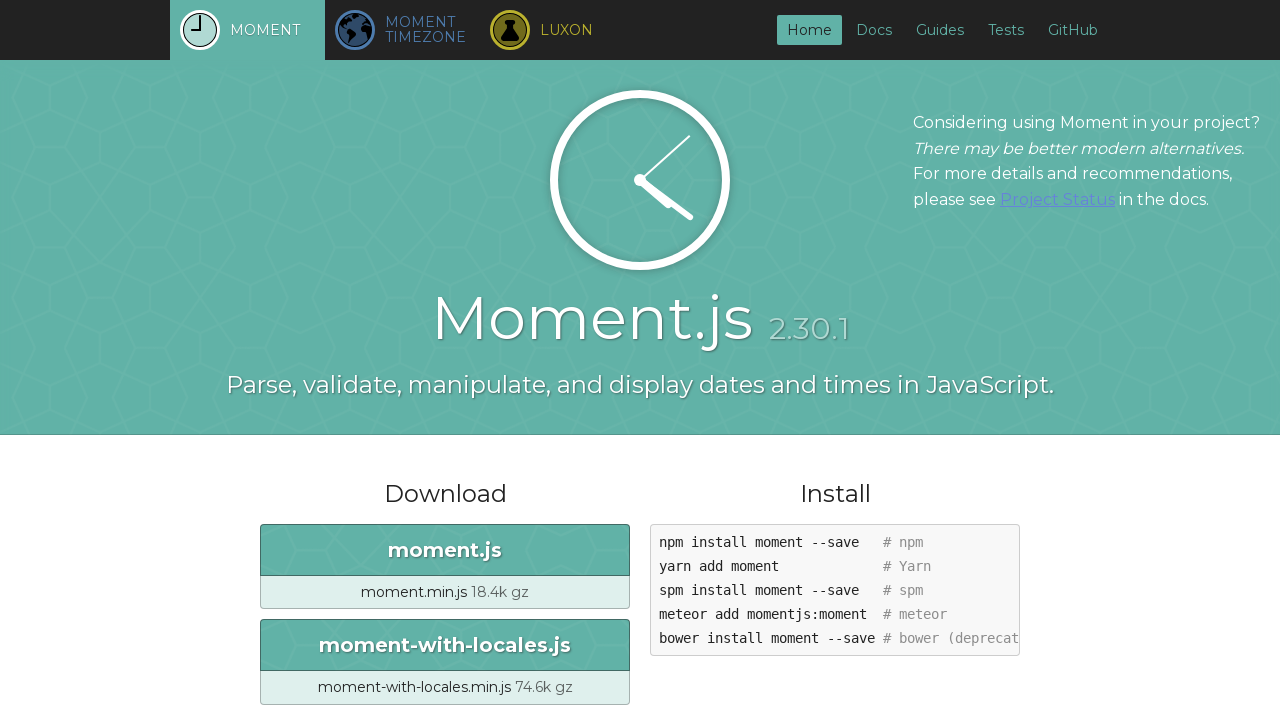

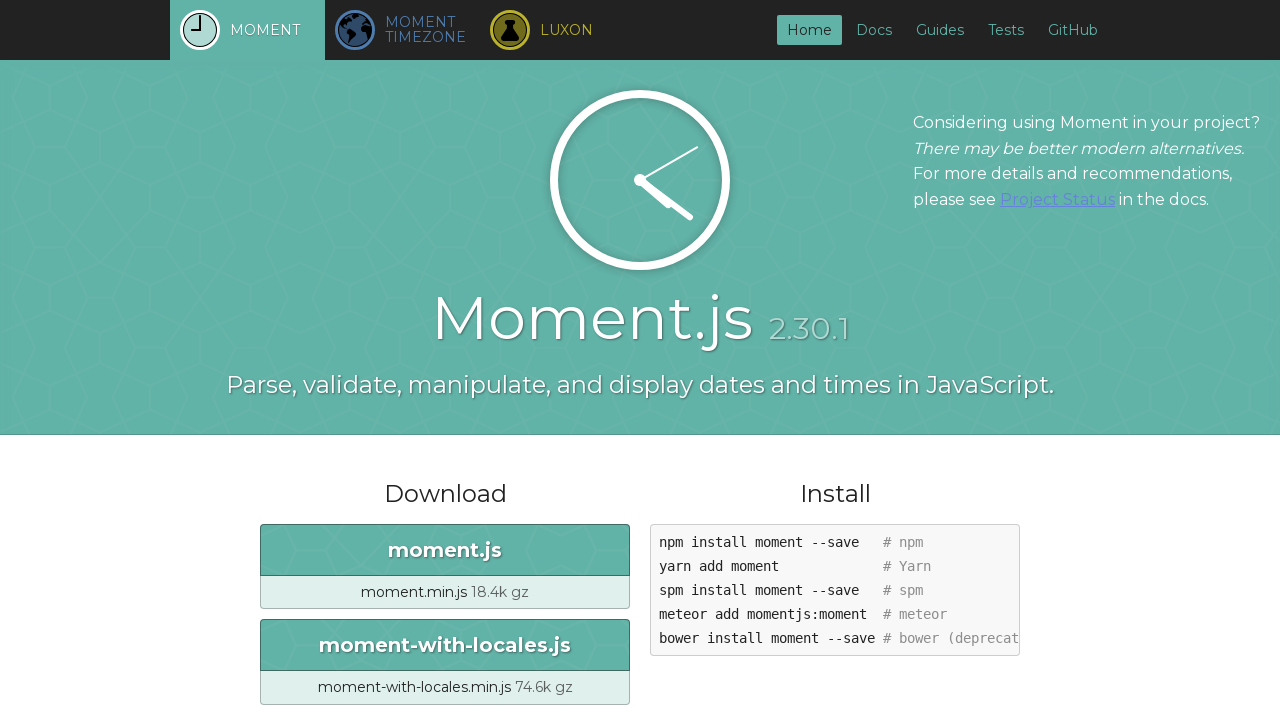